Tests browser window and tab handling by clicking buttons that open new tabs and windows, then verifying the titles of all opened windows

Starting URL: https://demoqa.com/browser-windows

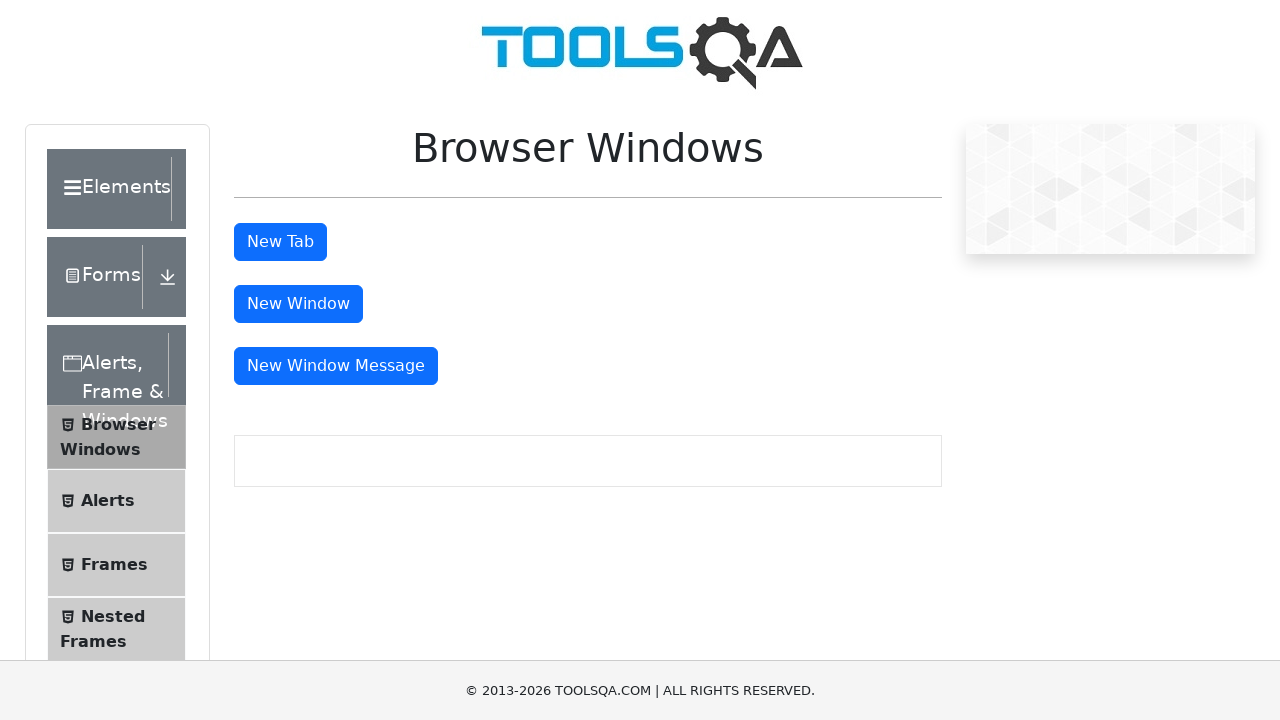

Clicked New Tab button at (280, 242) on #tabButton
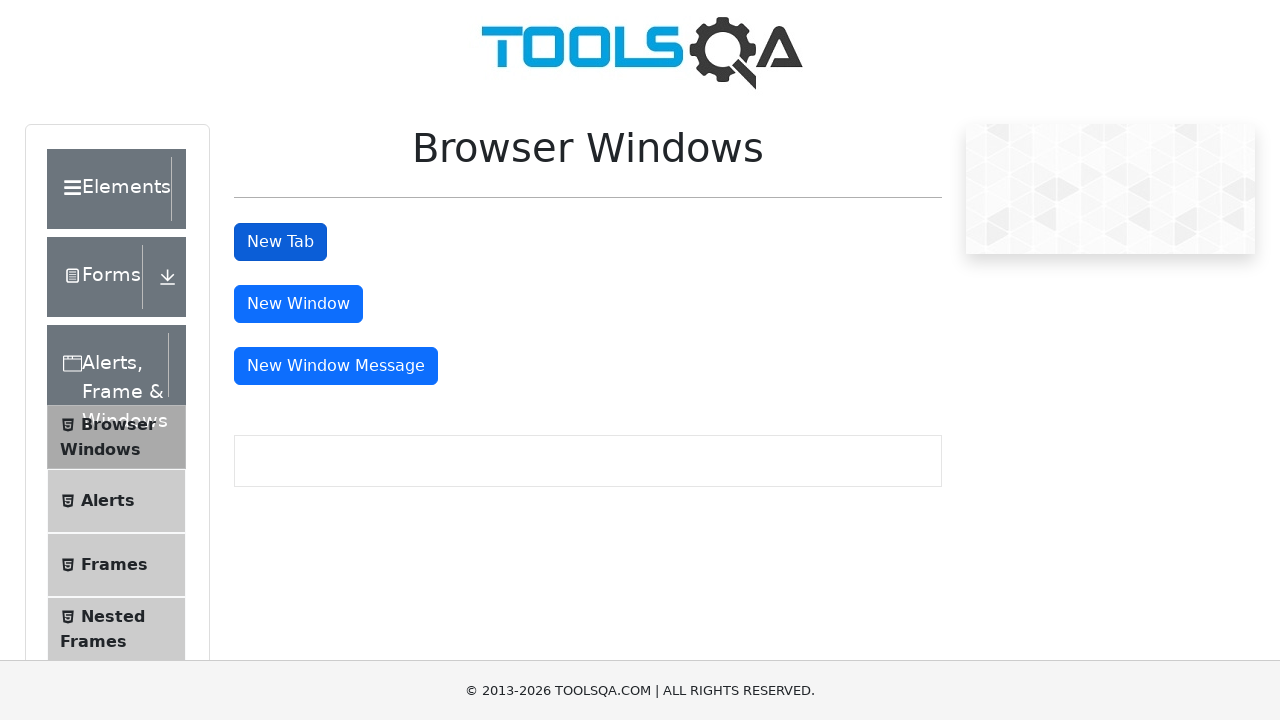

Clicked New Window button at (298, 304) on button#windowButton
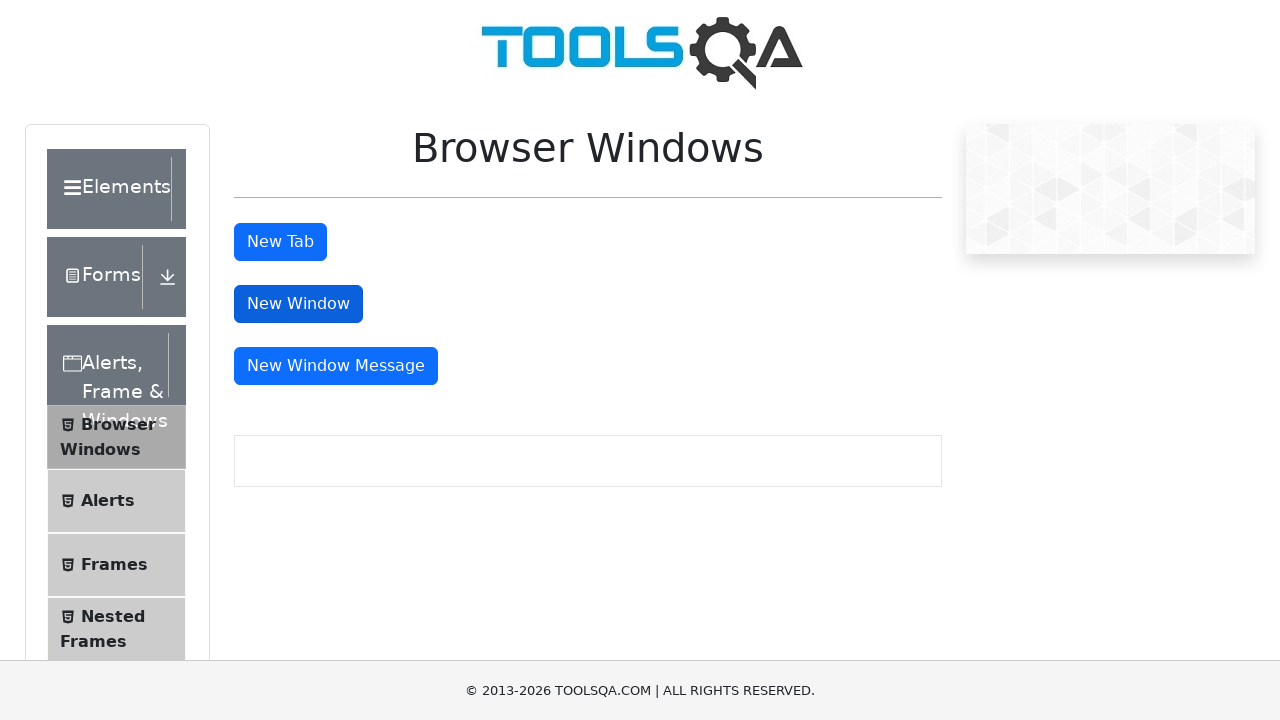

Clicked New Window Message button at (336, 366) on xpath=//button[text()='New Window Message']
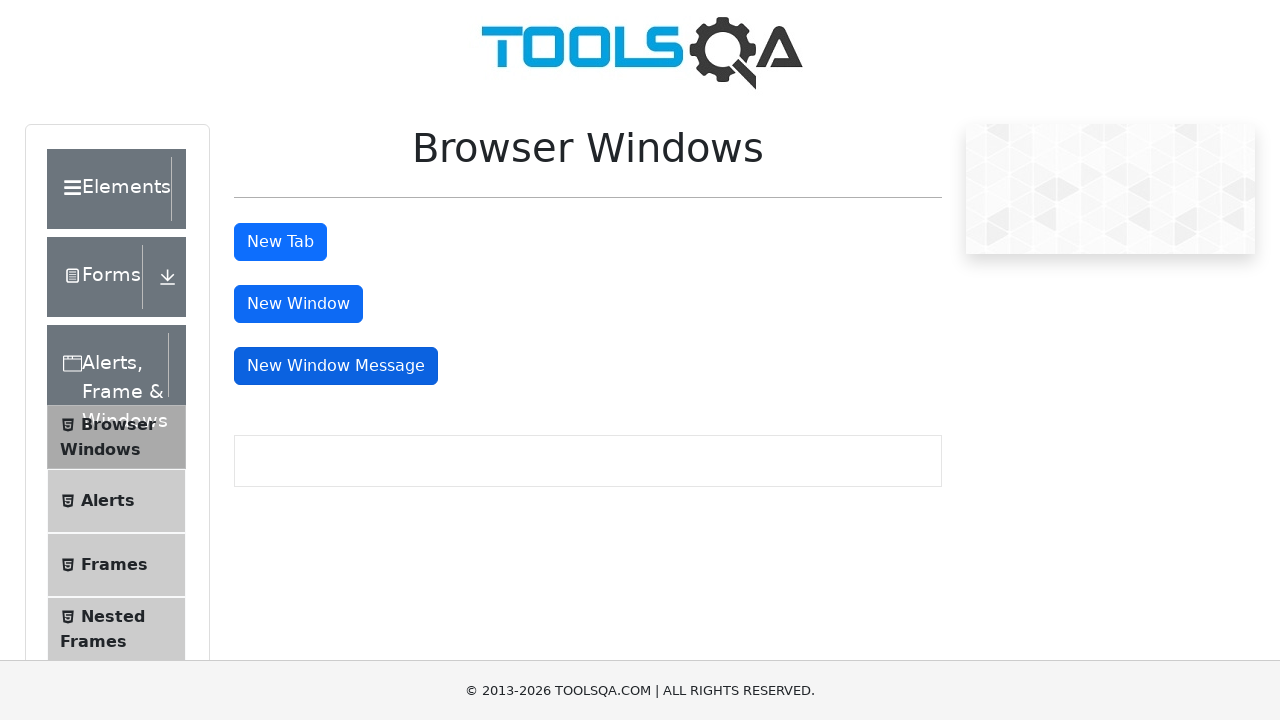

Waited 2 seconds for all windows to open
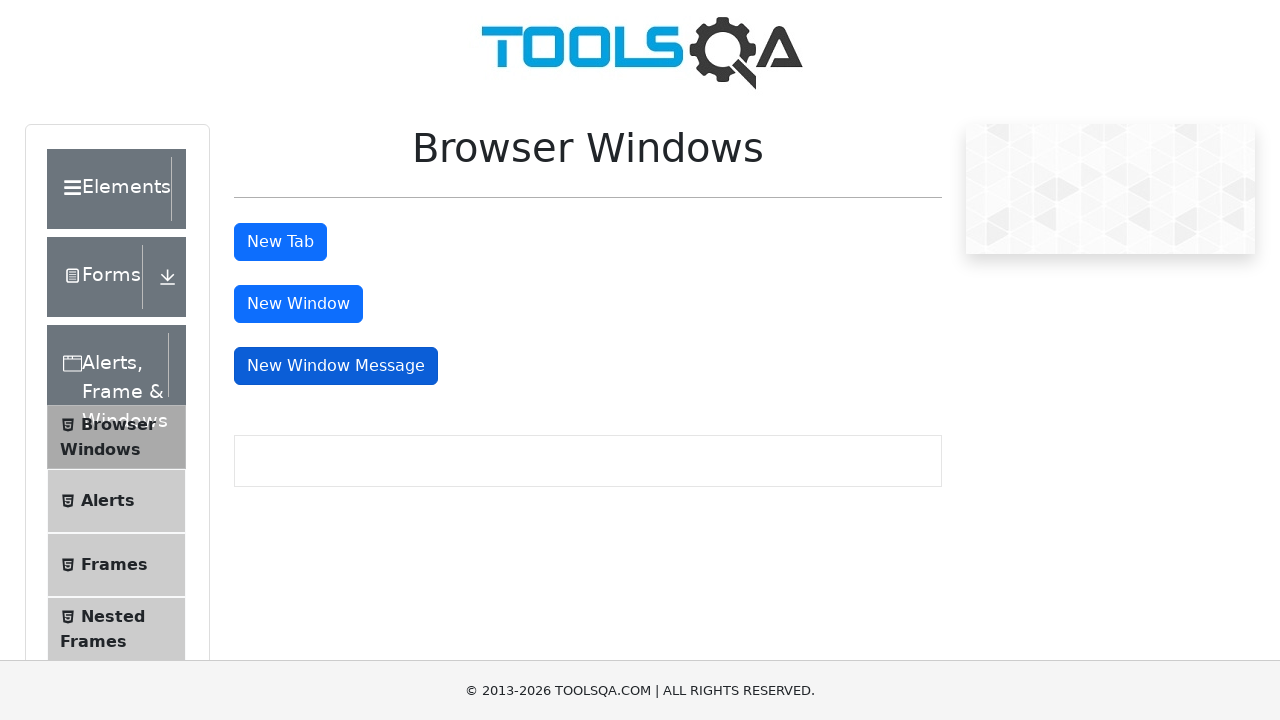

Retrieved window title: demosite
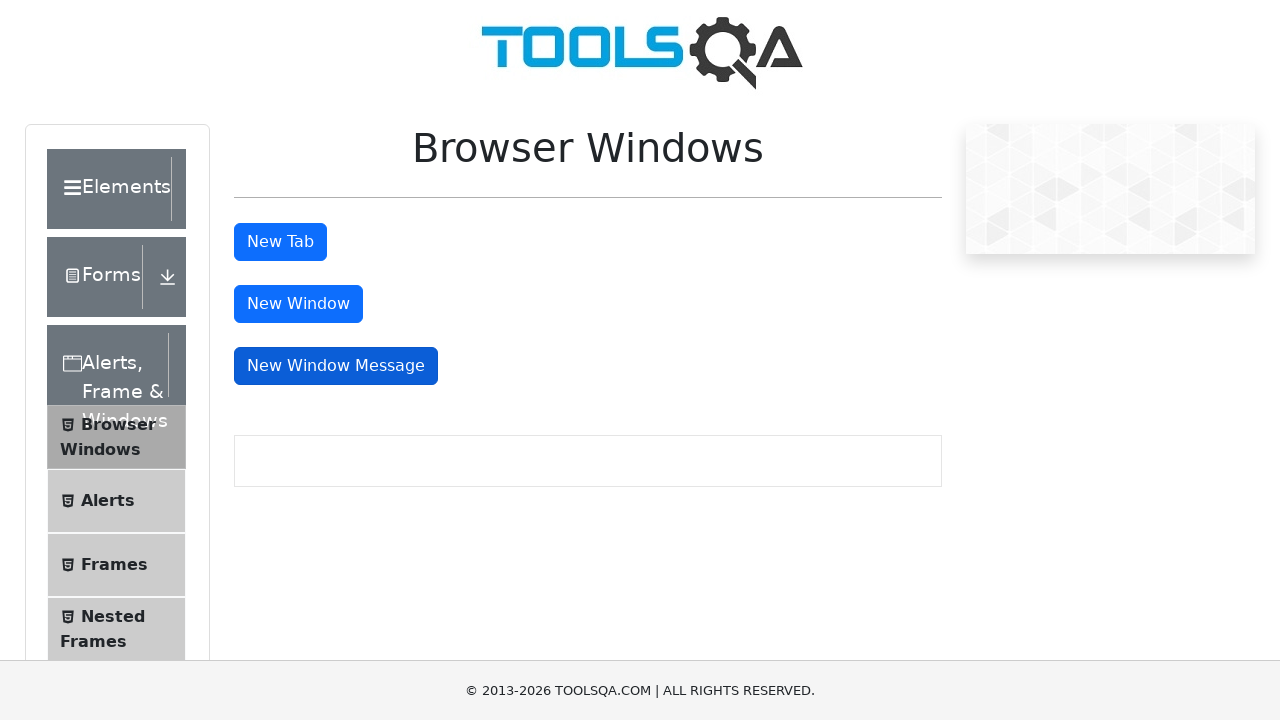

Retrieved window title: 
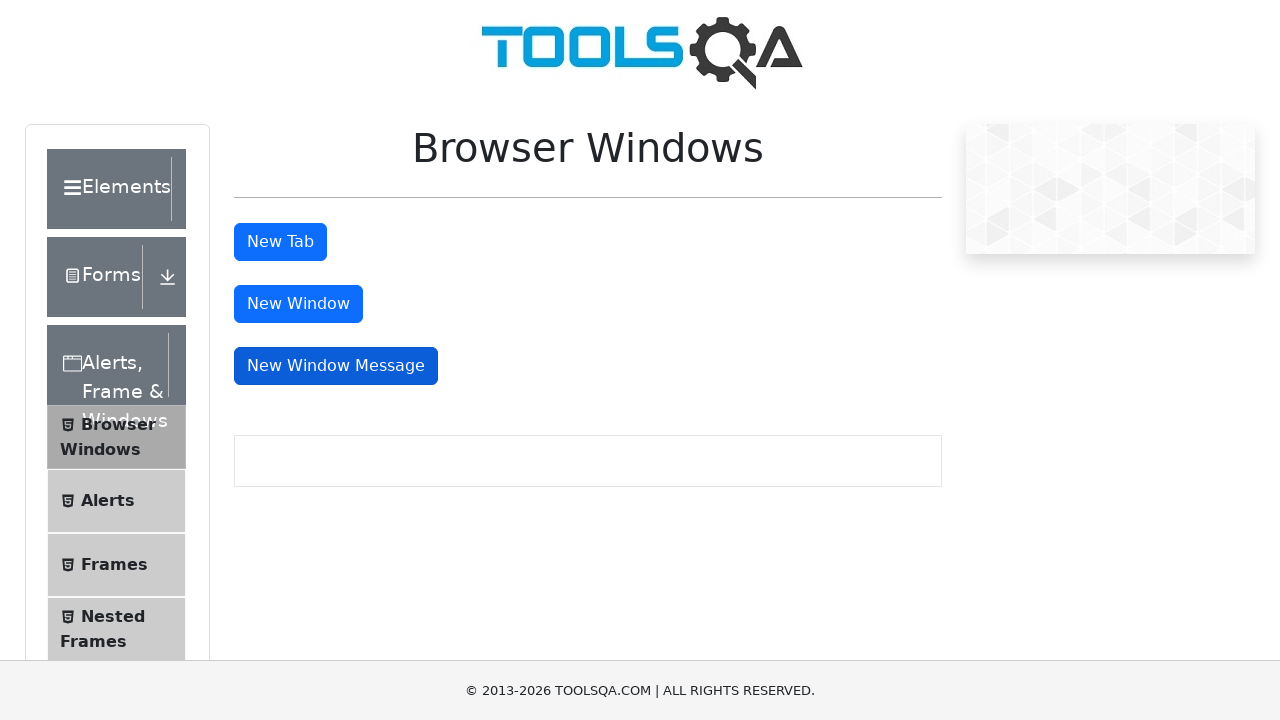

Retrieved window title: 
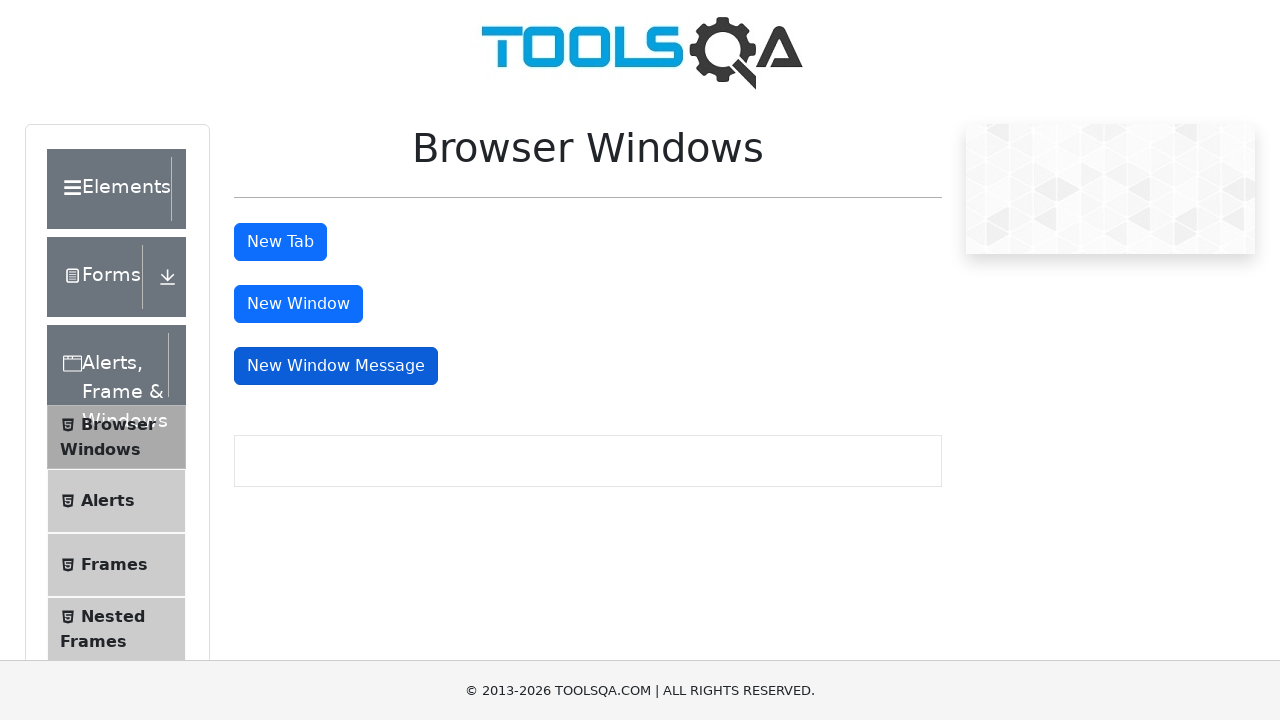

Retrieved window title: 
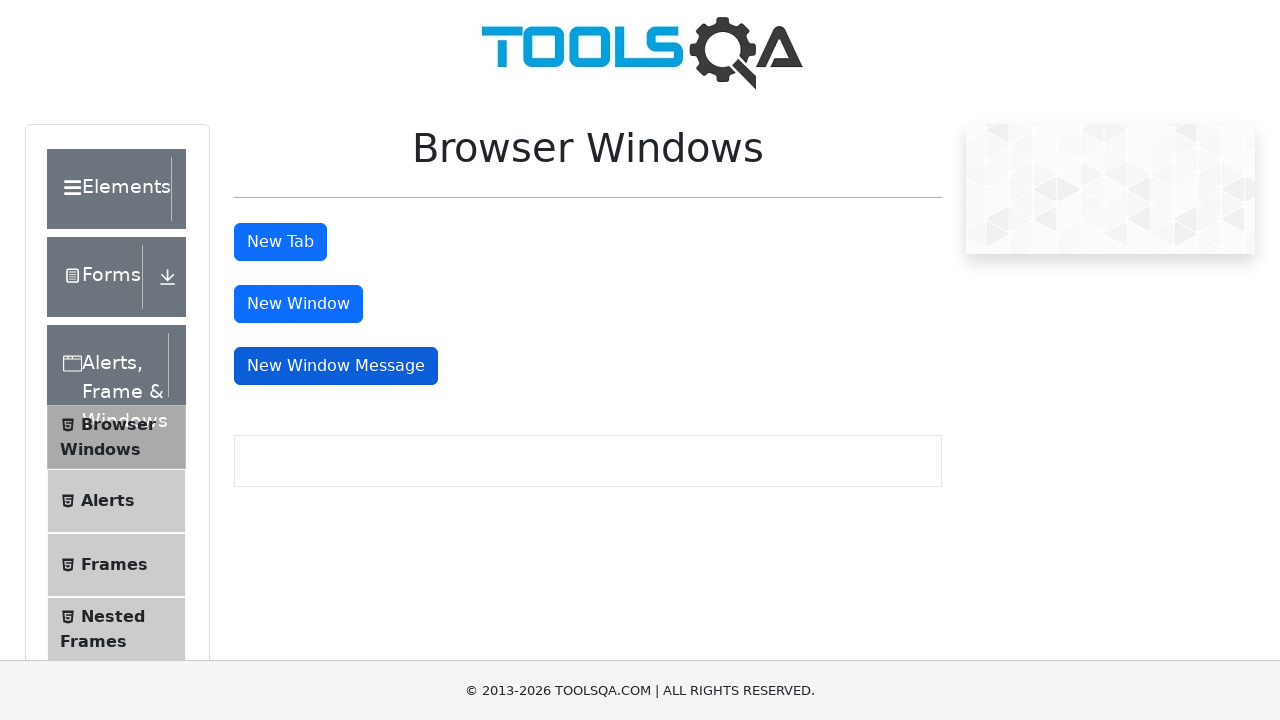

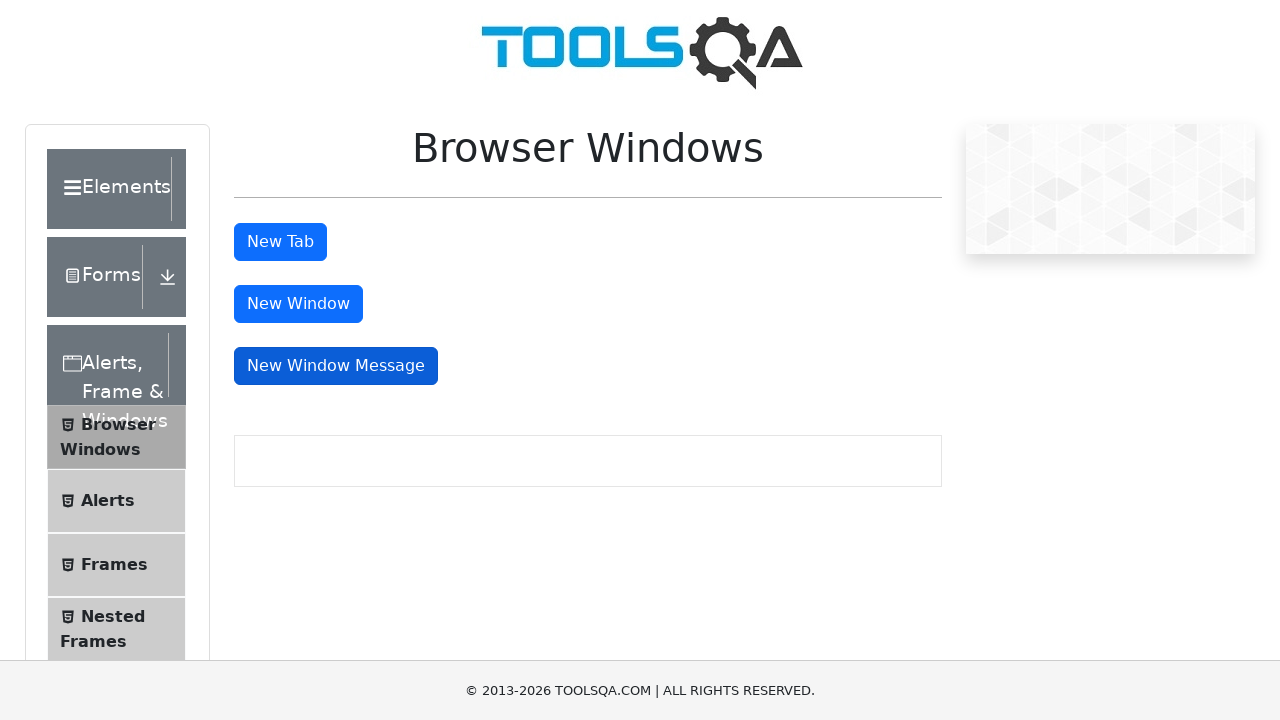